Tests JavaScript alert handling by triggering an alert, reading its text, and accepting it

Starting URL: https://the-internet.herokuapp.com/javascript_alerts

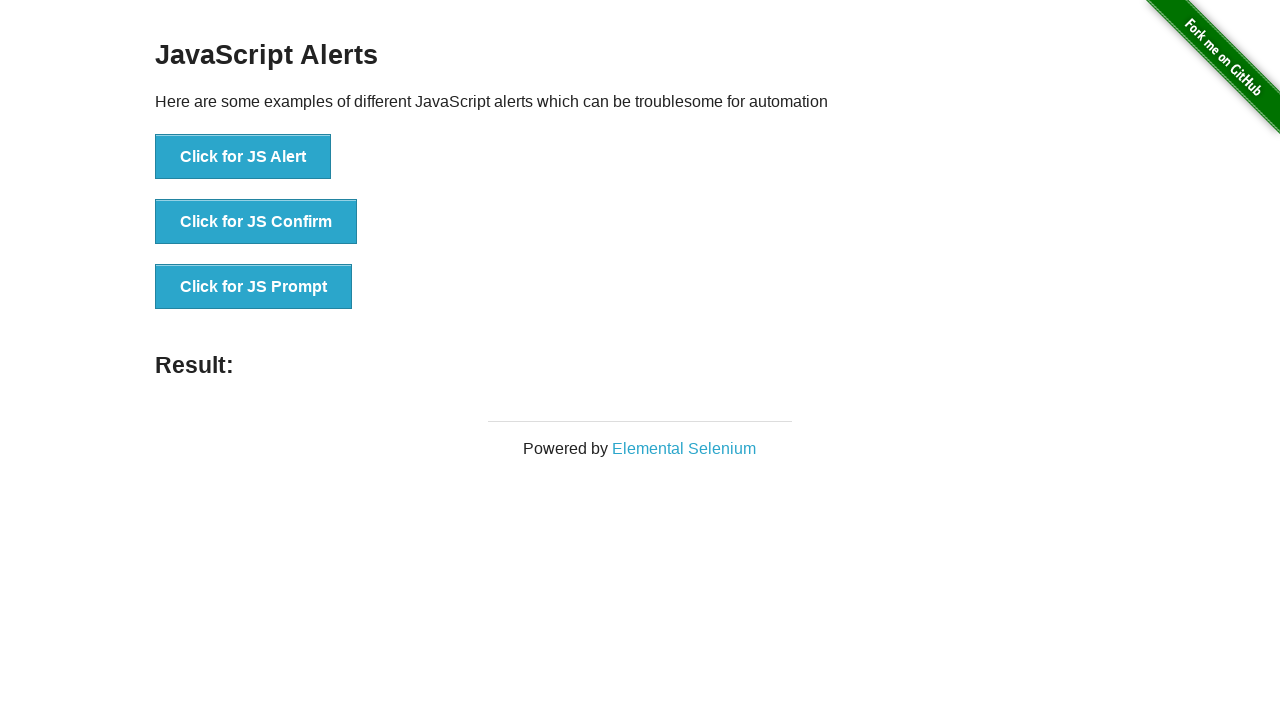

Clicked 'Click for JS Alert' button to trigger JavaScript alert at (243, 157) on xpath=//button[text()='Click for JS Alert']
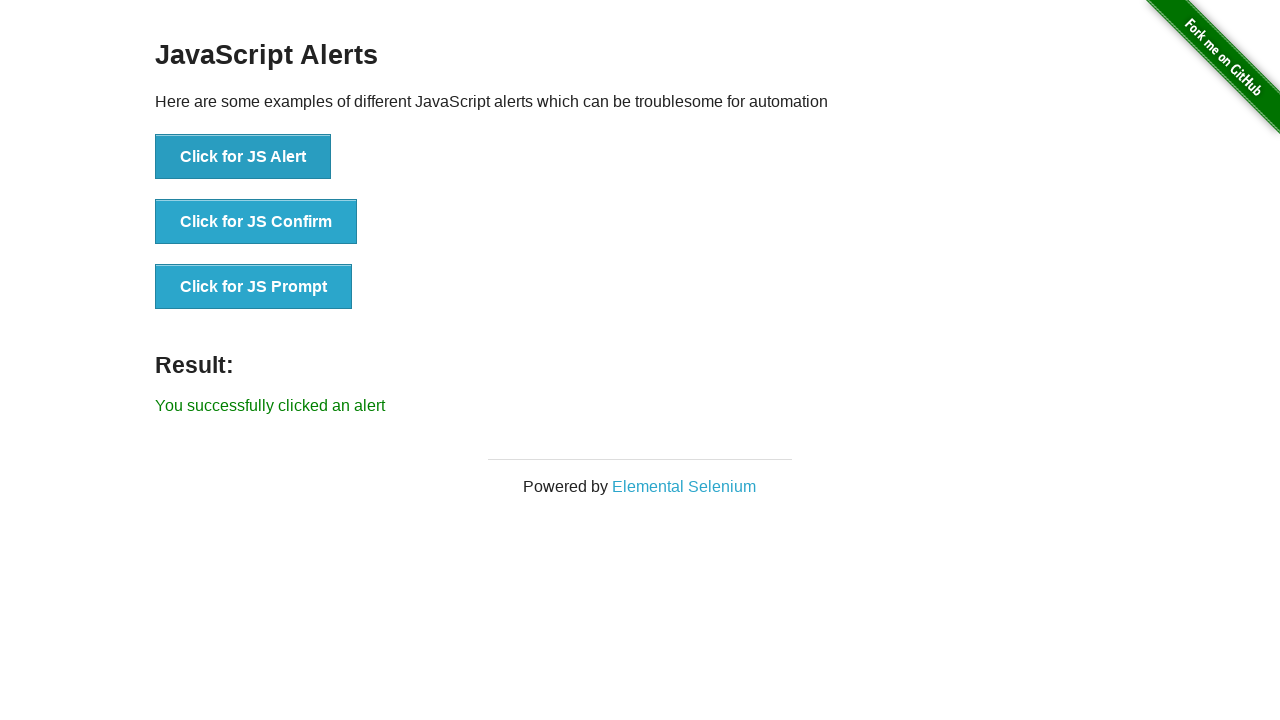

Set up dialog handler to accept alerts
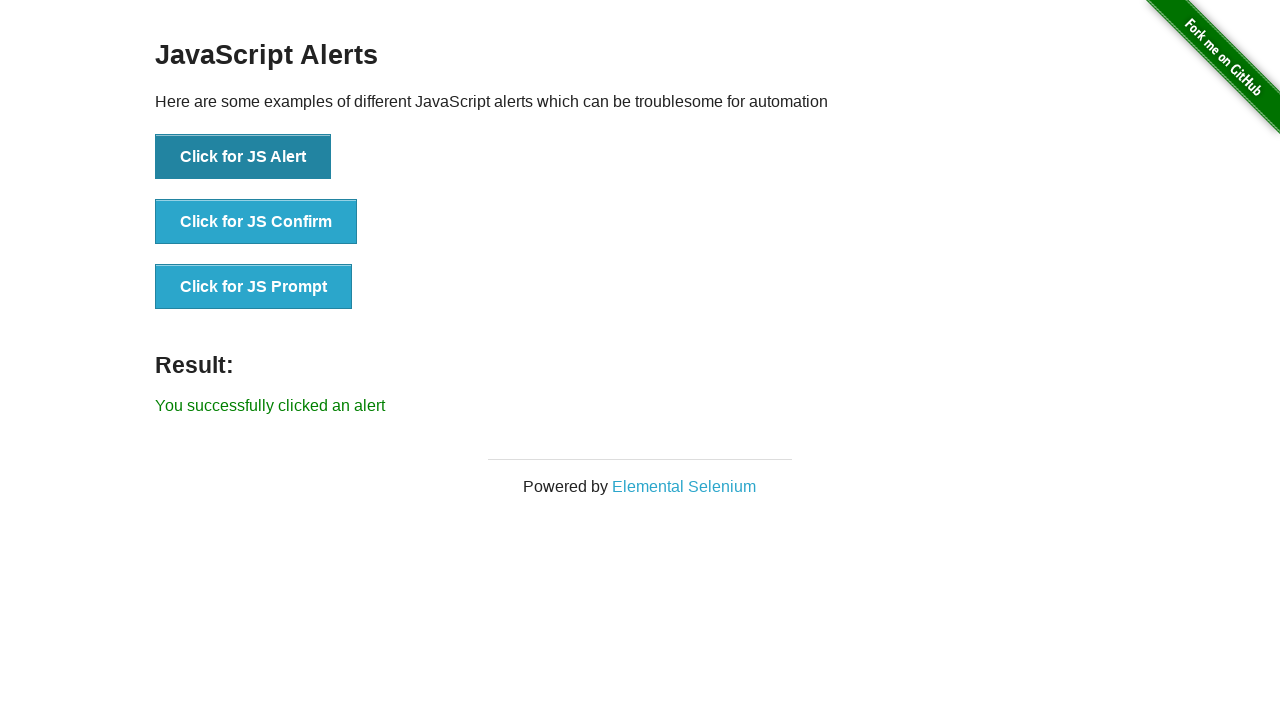

Clicked 'Click for JS Alert' button again and accepted the alert at (243, 157) on xpath=//button[text()='Click for JS Alert']
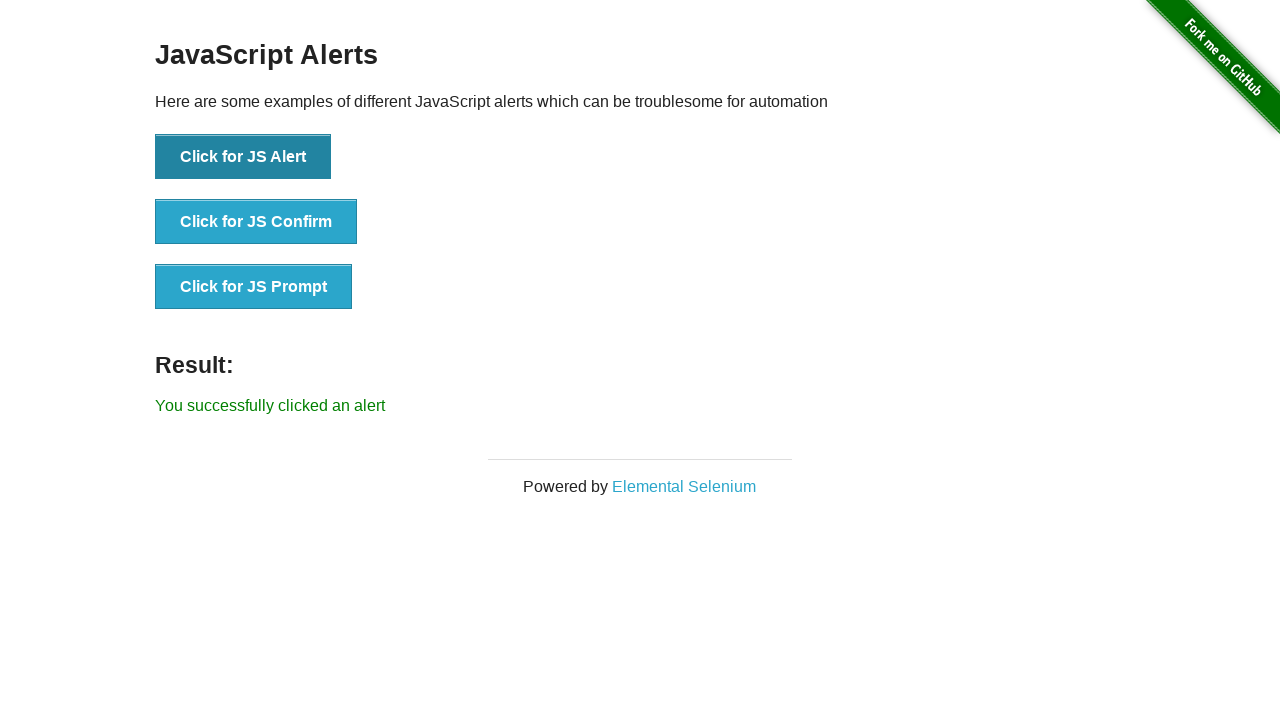

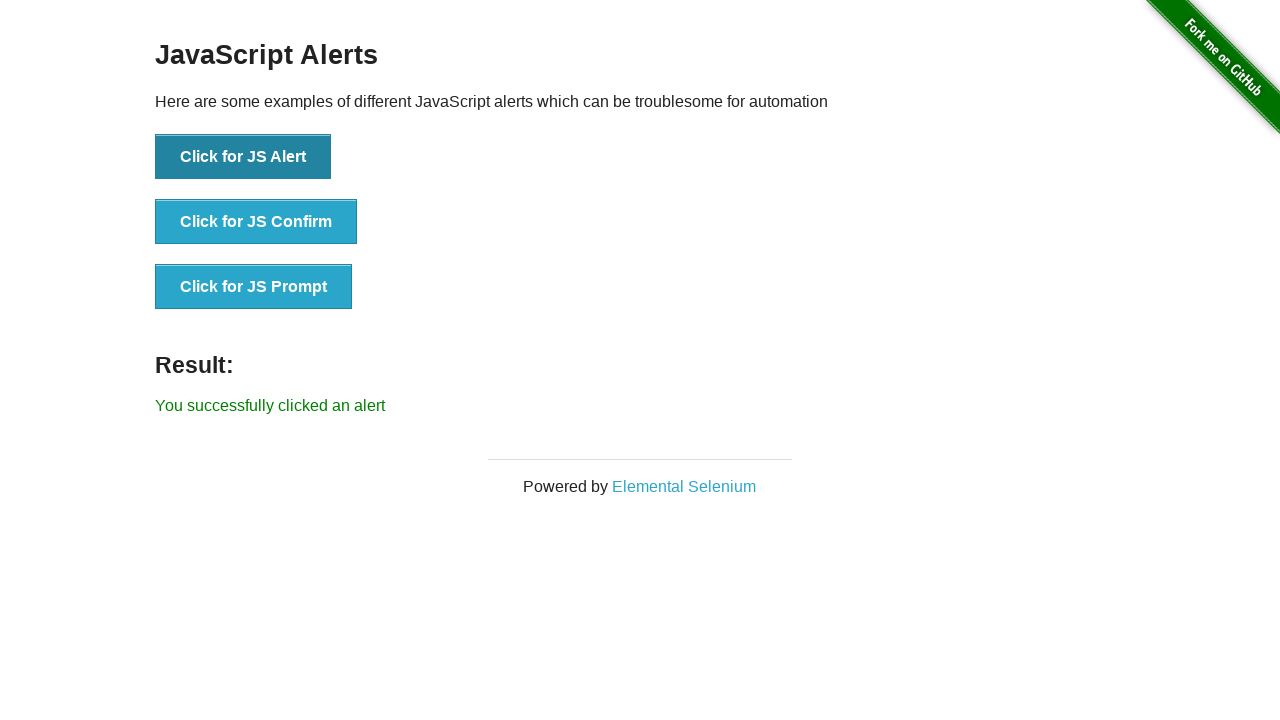